Tests the search functionality on Google Earth Engine Datasets page by entering "climate" as a search query and submitting

Starting URL: https://developers.google.com/earth-engine/datasets/

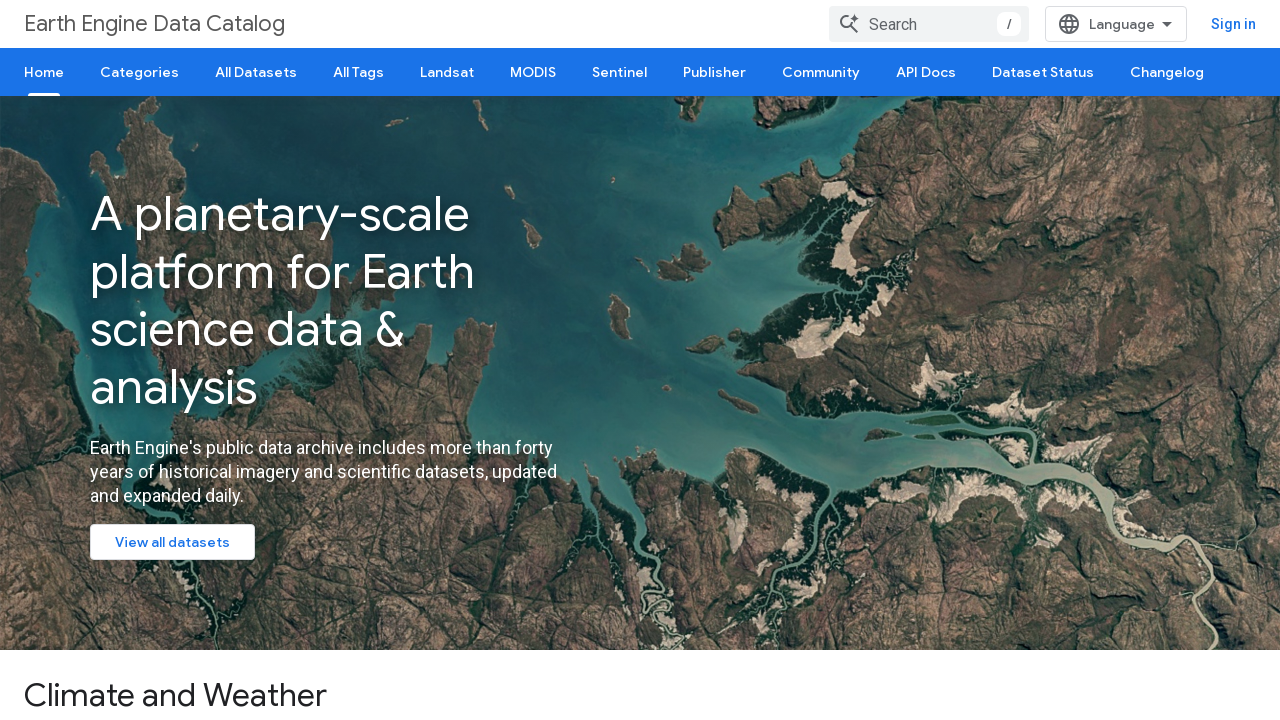

Clicked on search input box at (929, 24) on devsite-search input
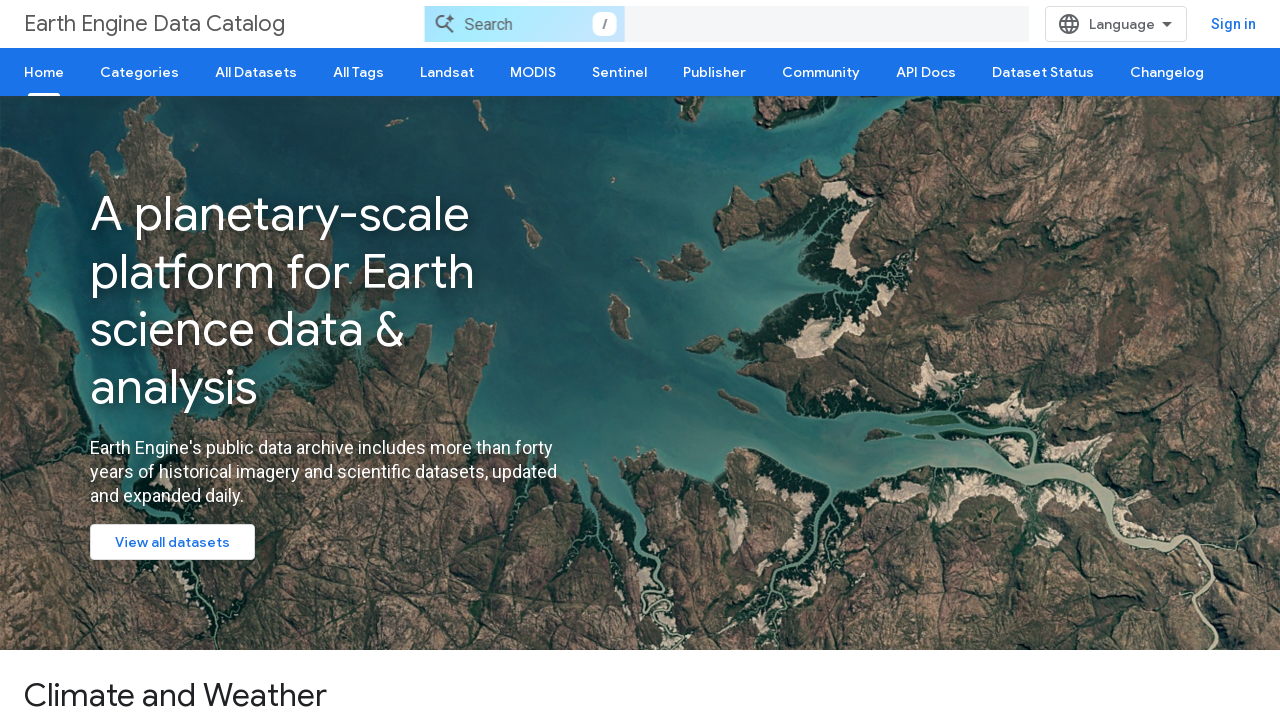

Filled search input with 'climate' on devsite-search input
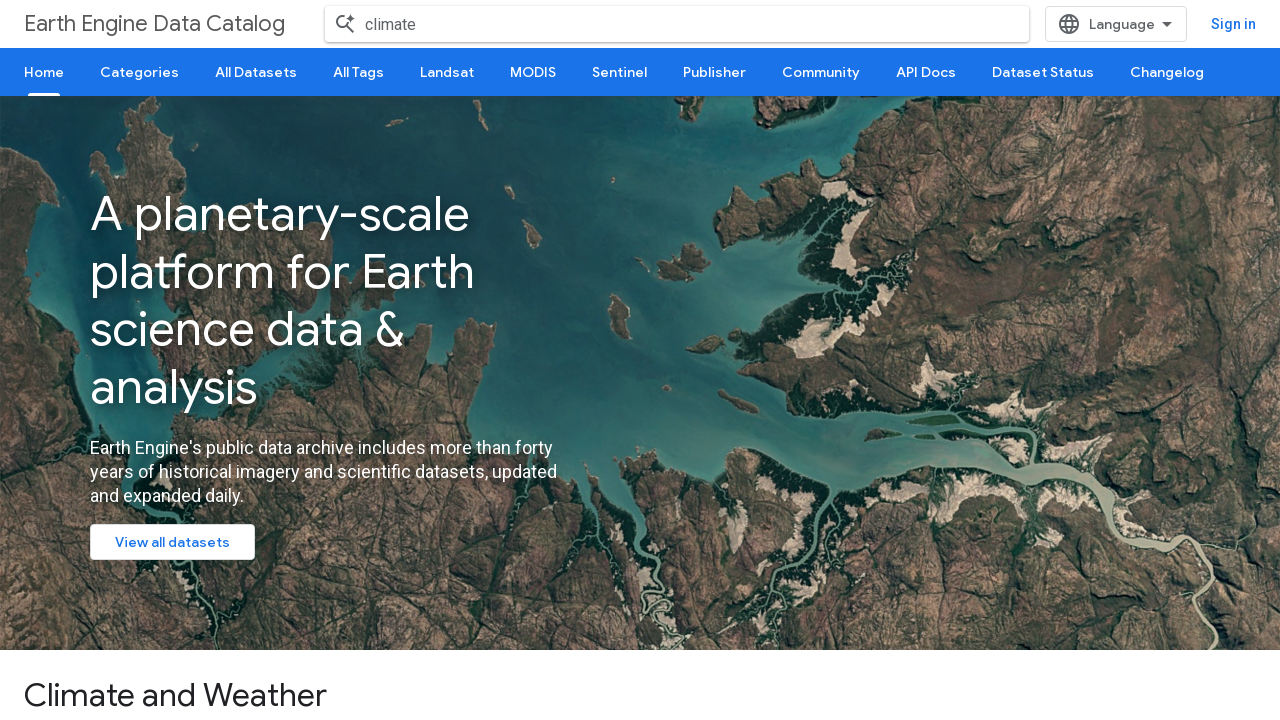

Pressed Enter to submit search query on devsite-search input
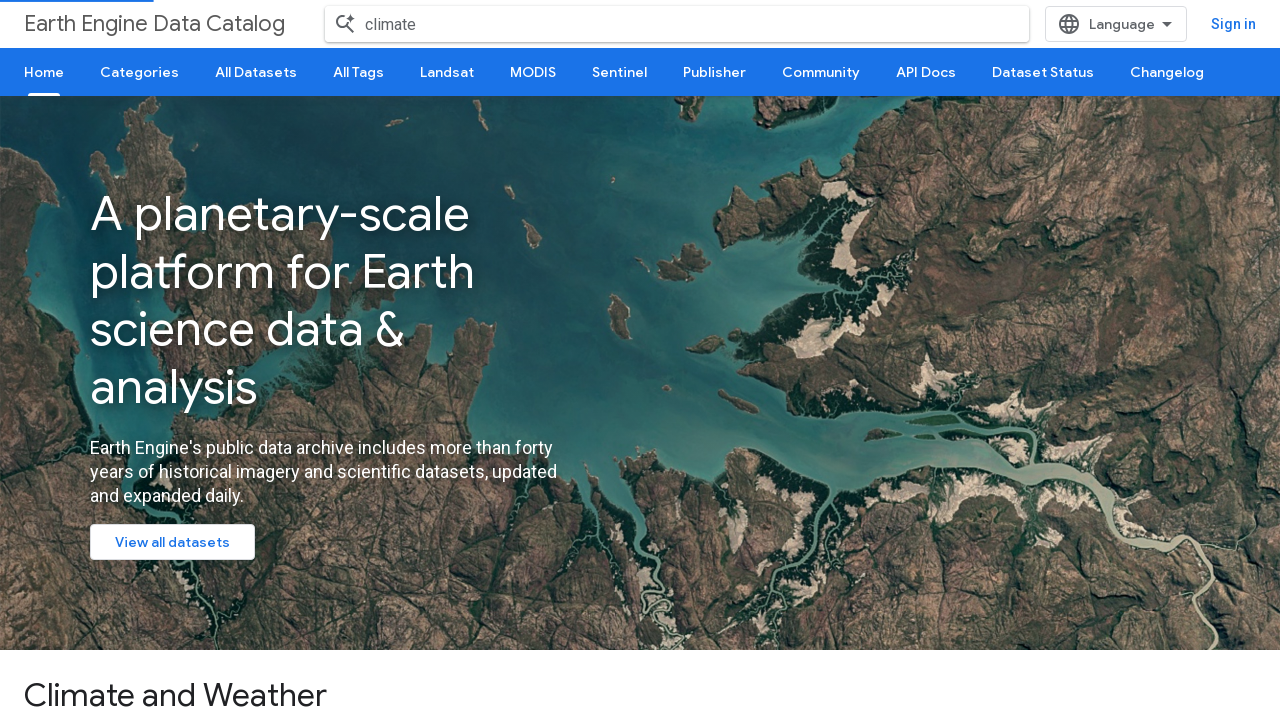

Search results loaded and network idle
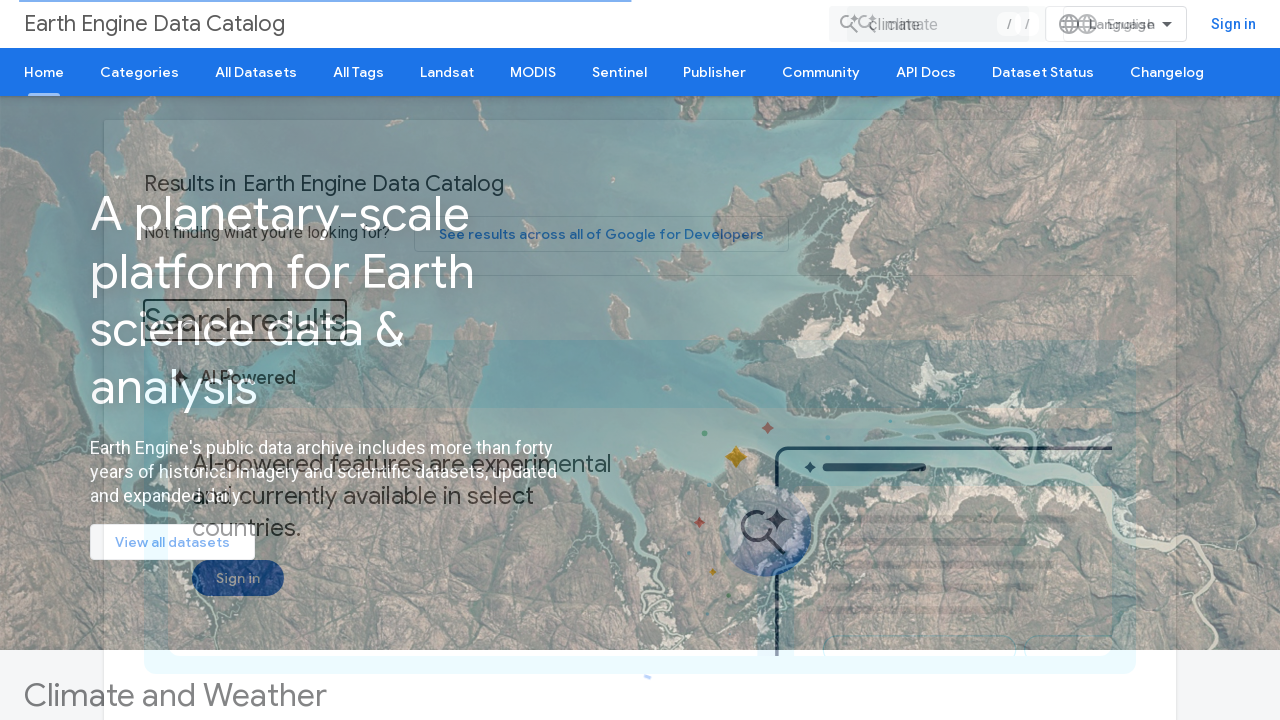

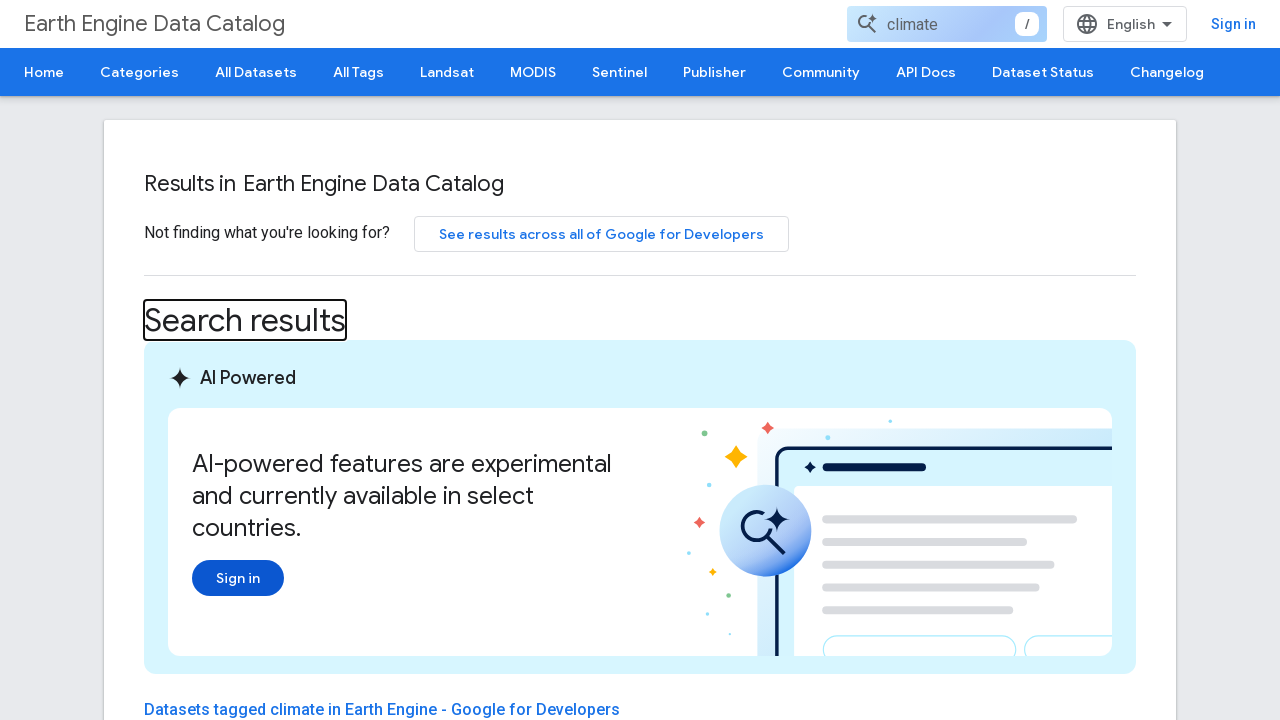